Tests calculator division operation by clicking 8 / 2 and verifying the result equals 4

Starting URL: https://igorsmasc.github.io/calculadora_atividade_selenium/

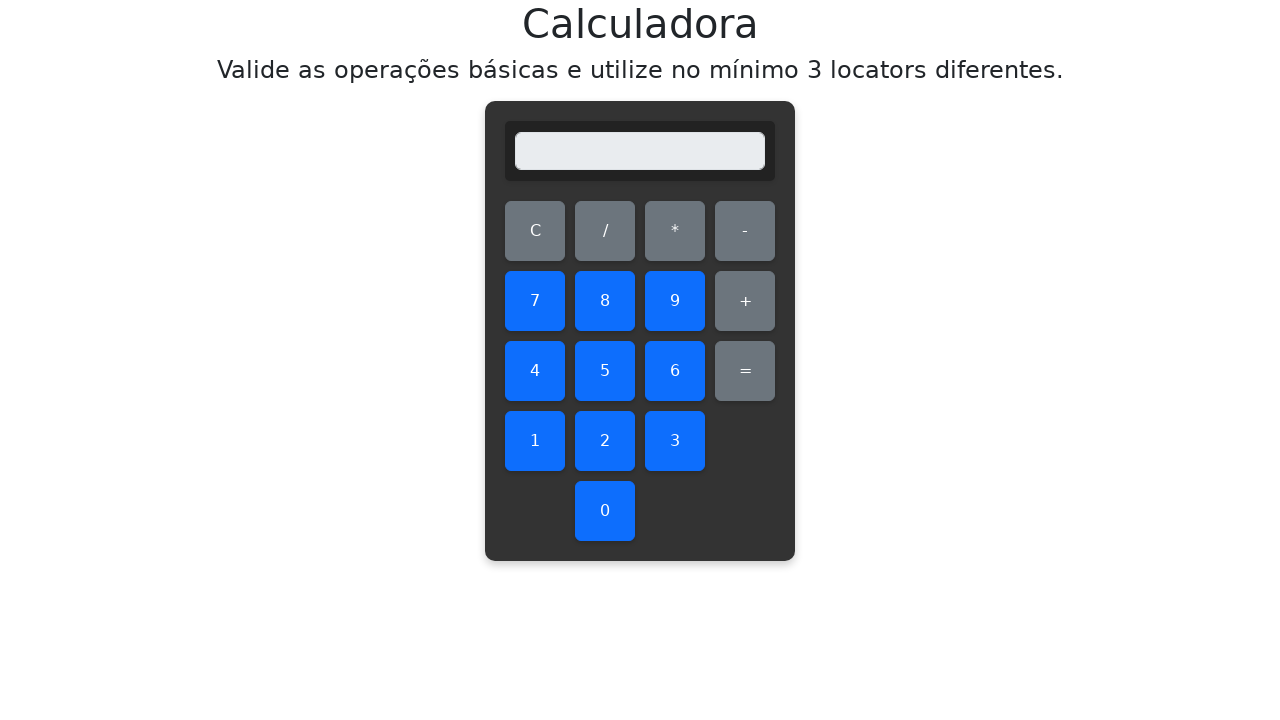

Clicked number 8 on calculator at (605, 301) on #eight
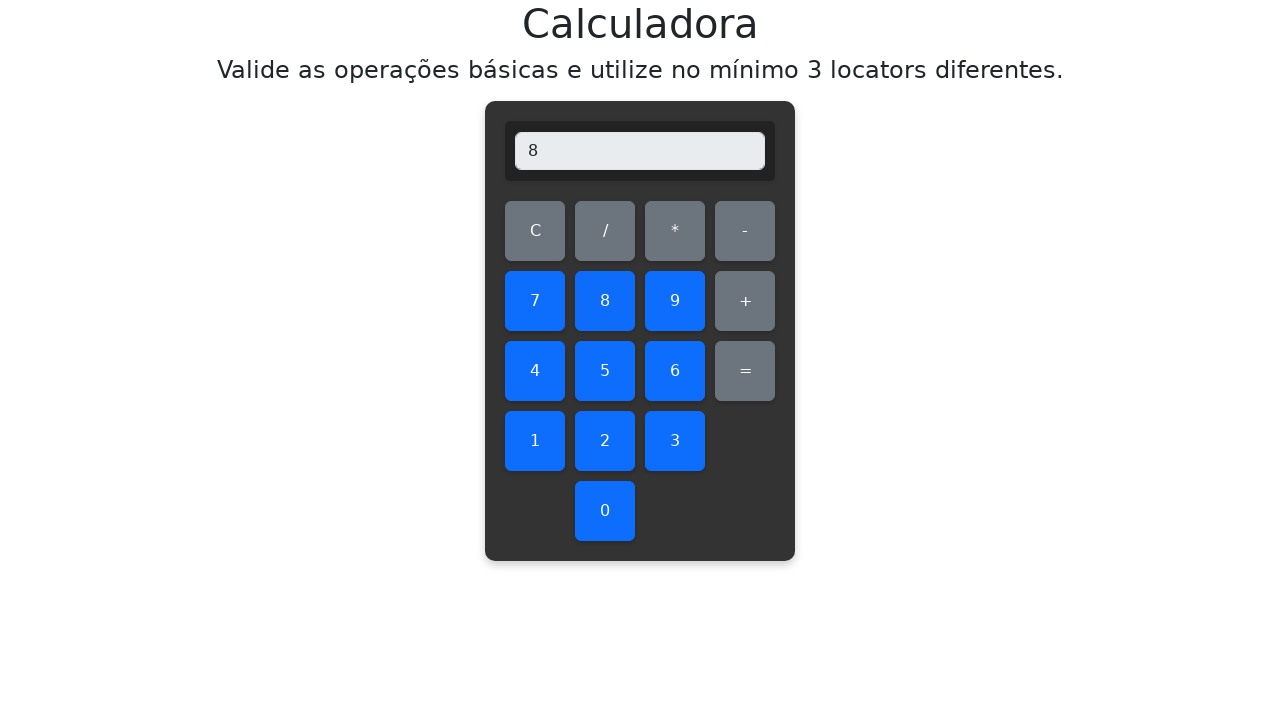

Clicked divide operation button at (605, 231) on #divide
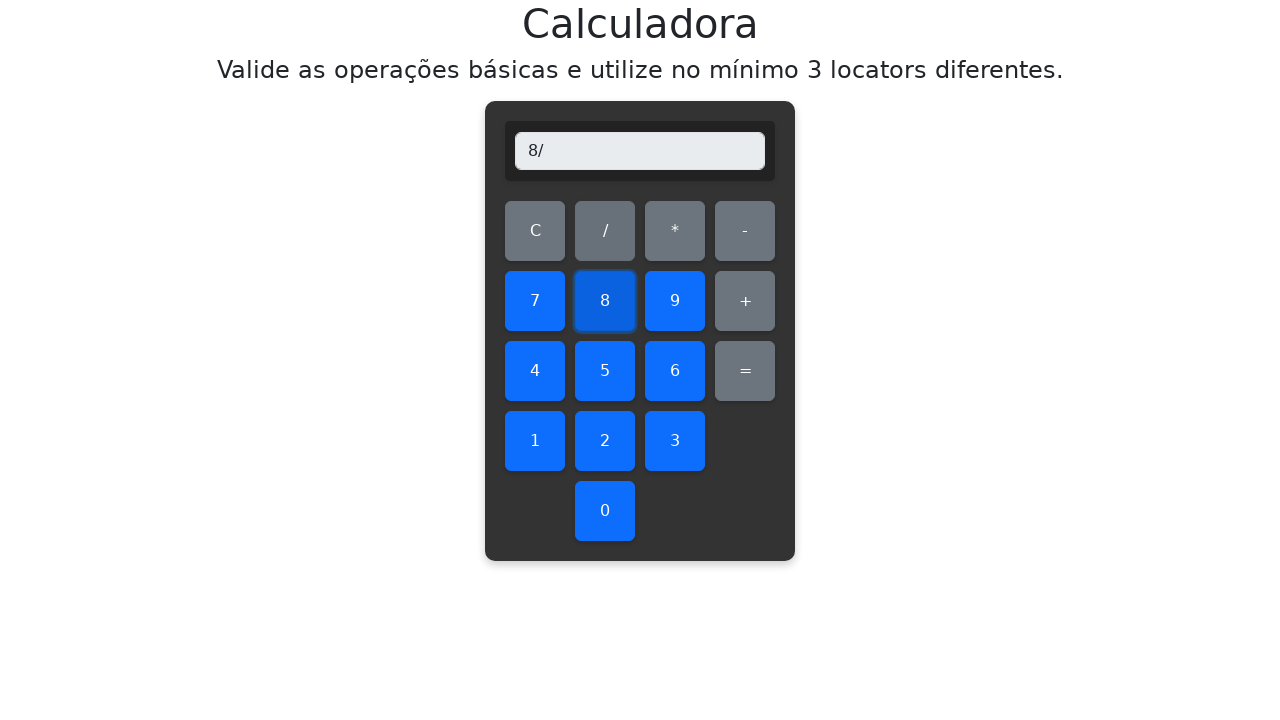

Clicked number 2 on calculator at (605, 441) on #two
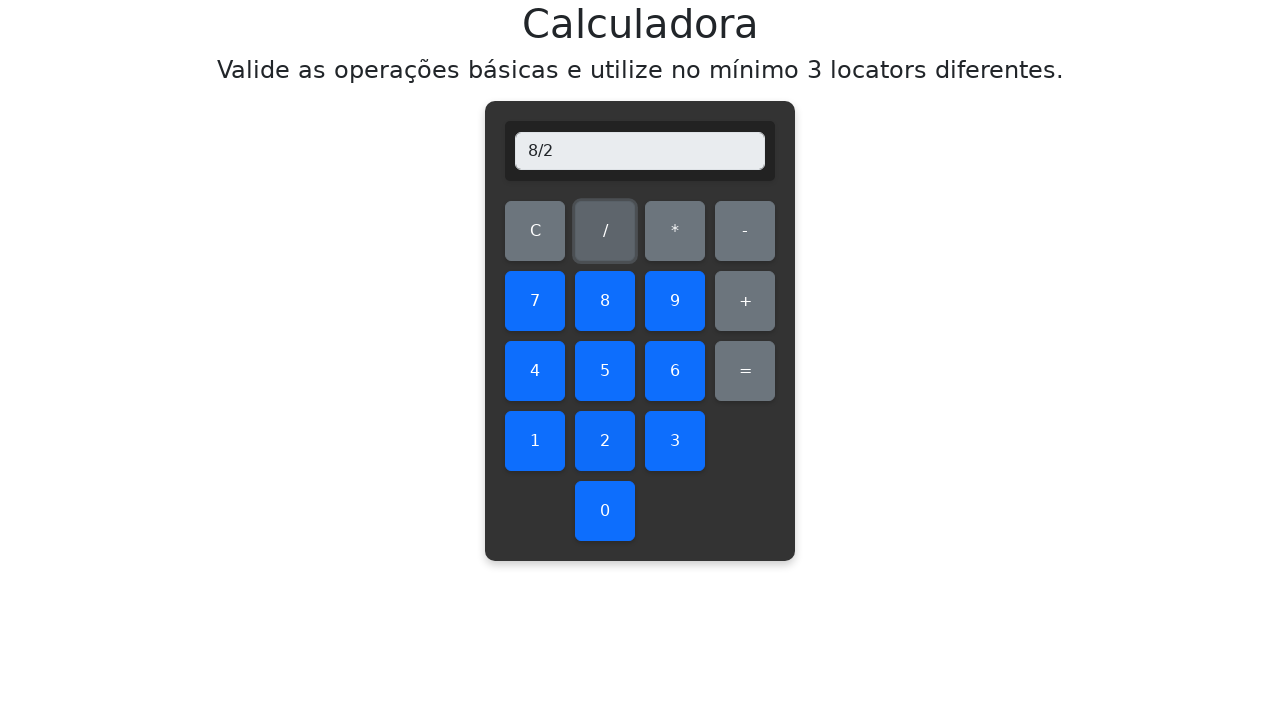

Clicked equals button to perform division at (745, 371) on #equals
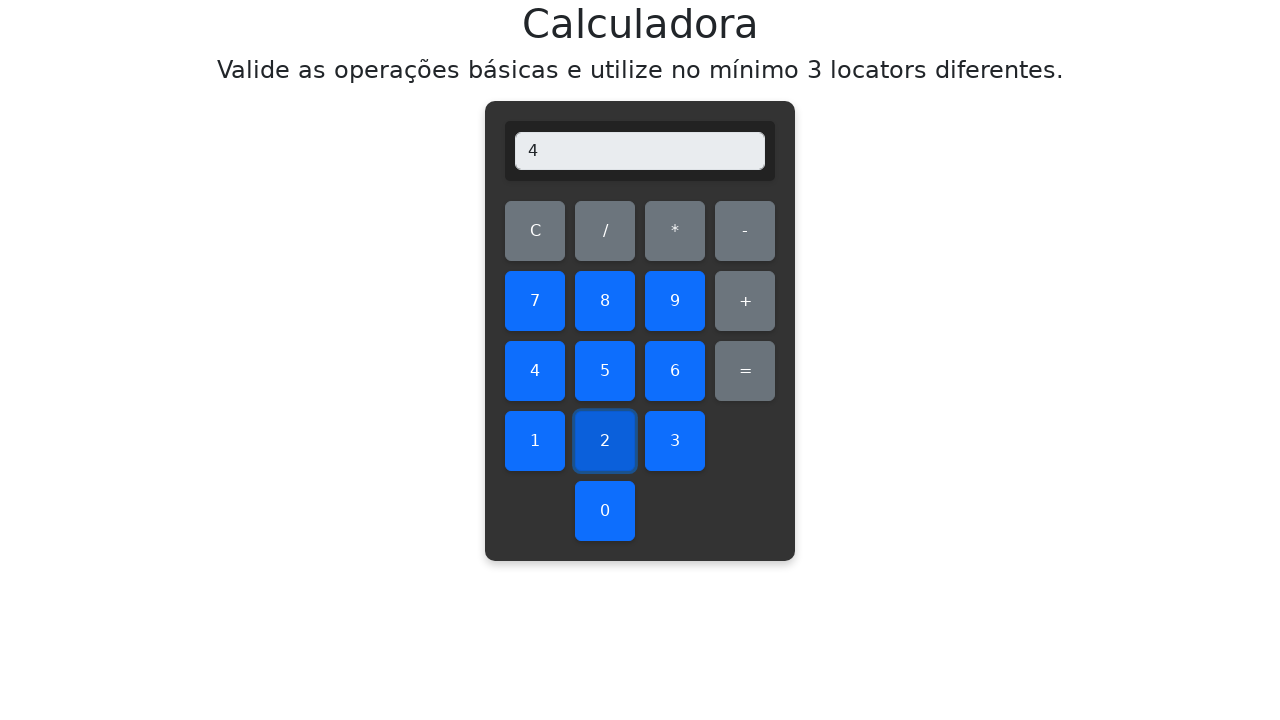

Retrieved display value to verify result
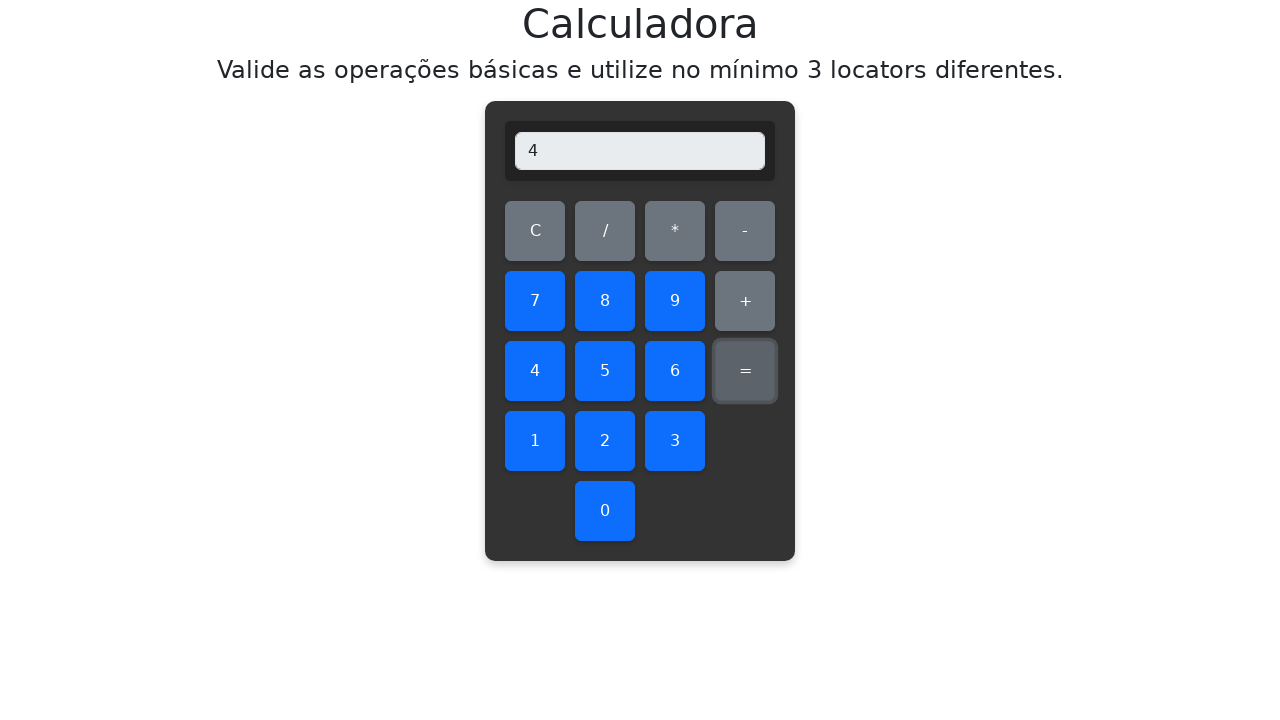

Verified division result equals 4
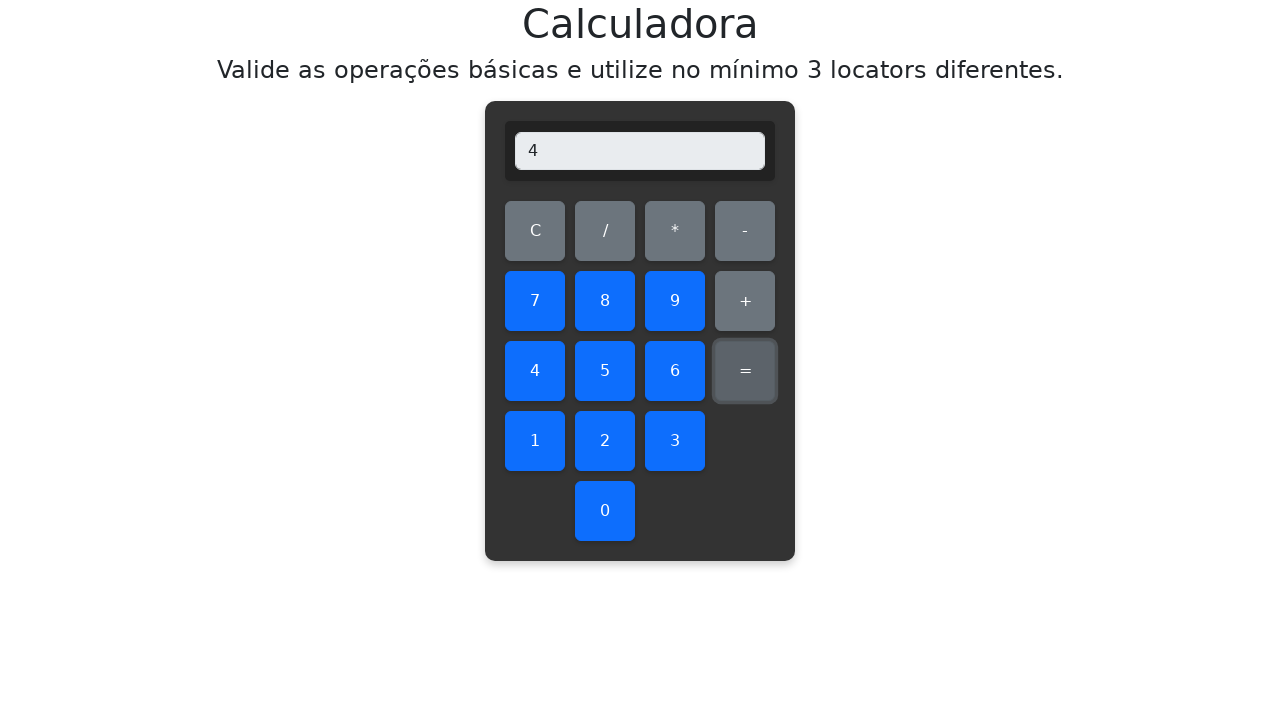

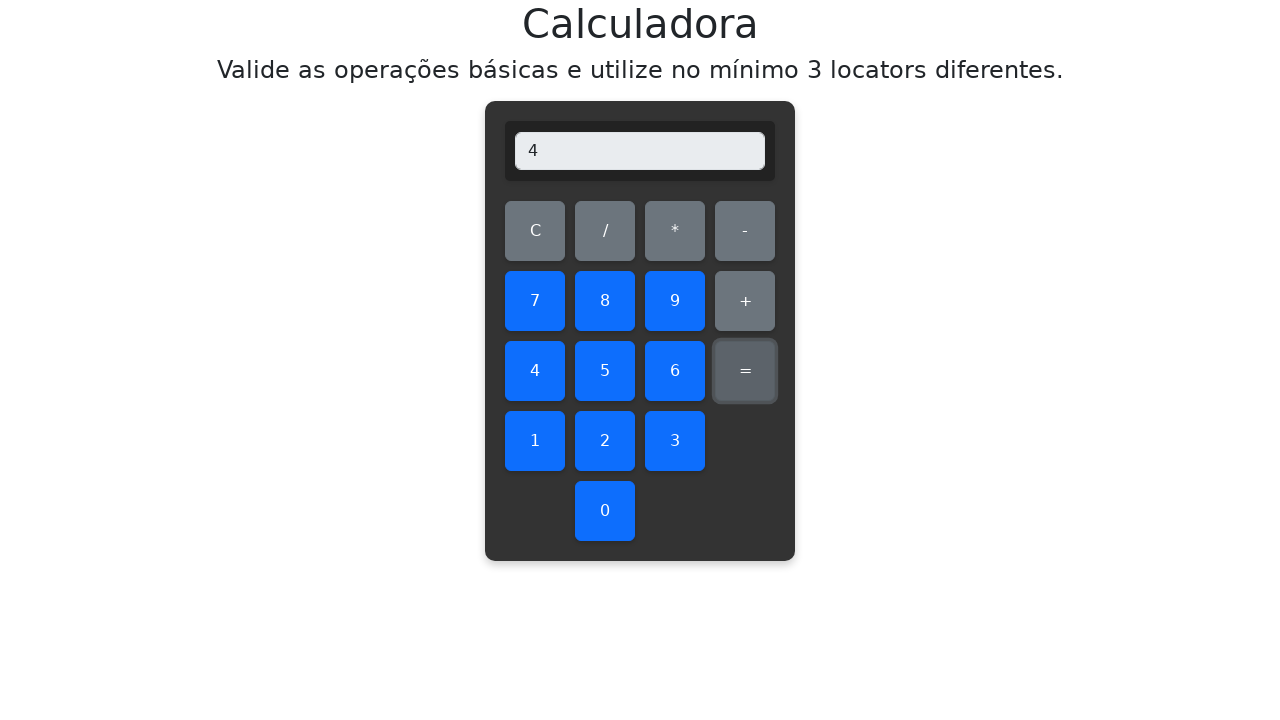